Clicks a link to open a new browser window/tab, switches to the new window to read content, then switches back to the original window

Starting URL: https://the-internet.herokuapp.com/windows

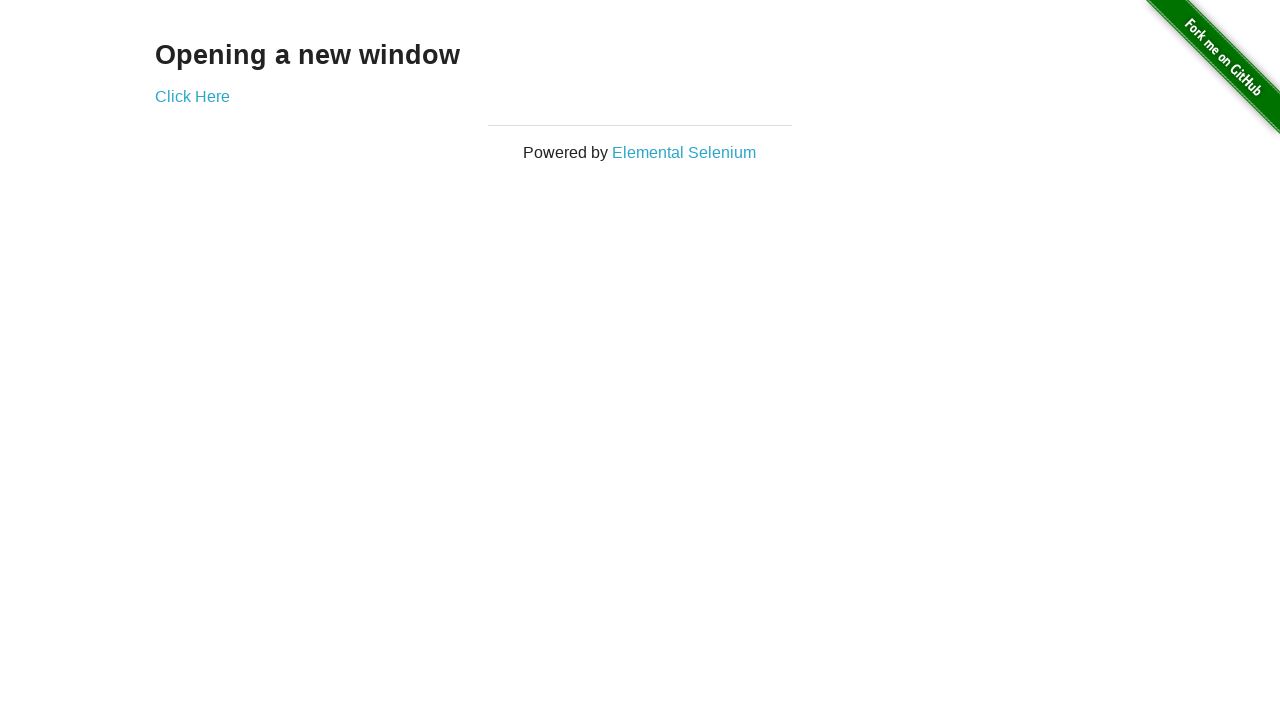

Navigated to Windows example page at https://the-internet.herokuapp.com/windows
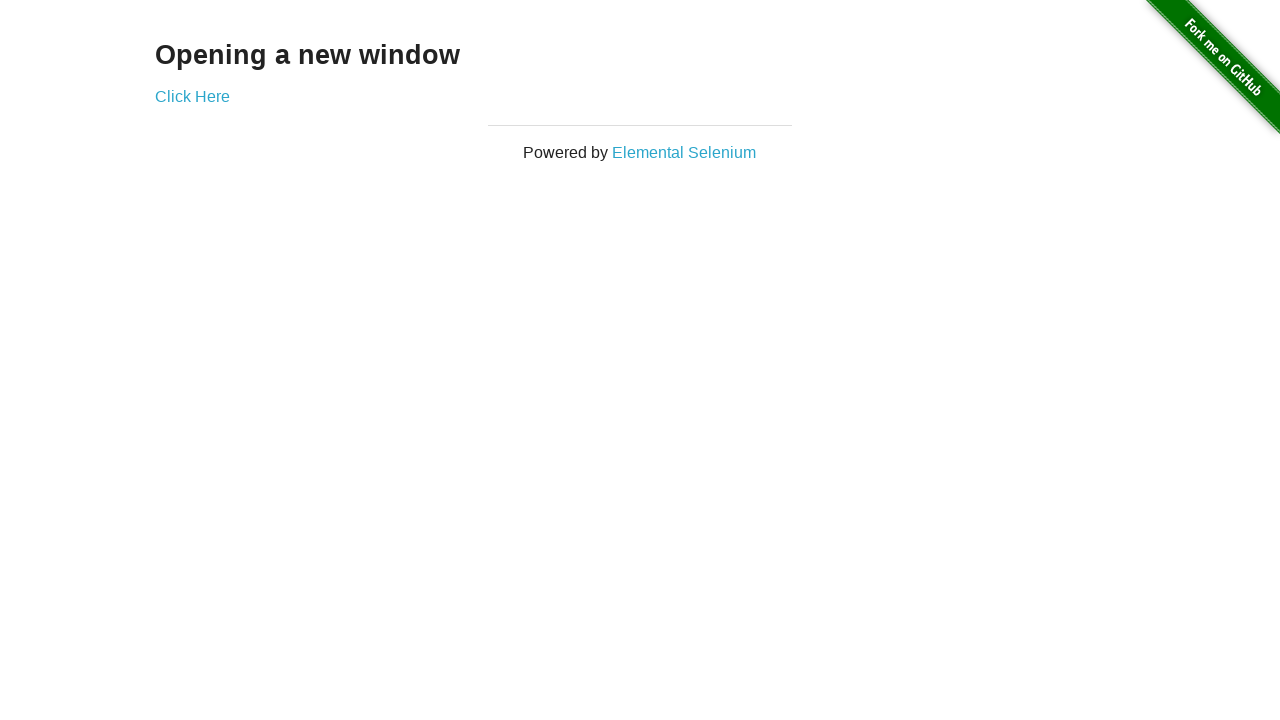

Clicked 'Click Here' link to open new browser window at (192, 96) on text=Click Here
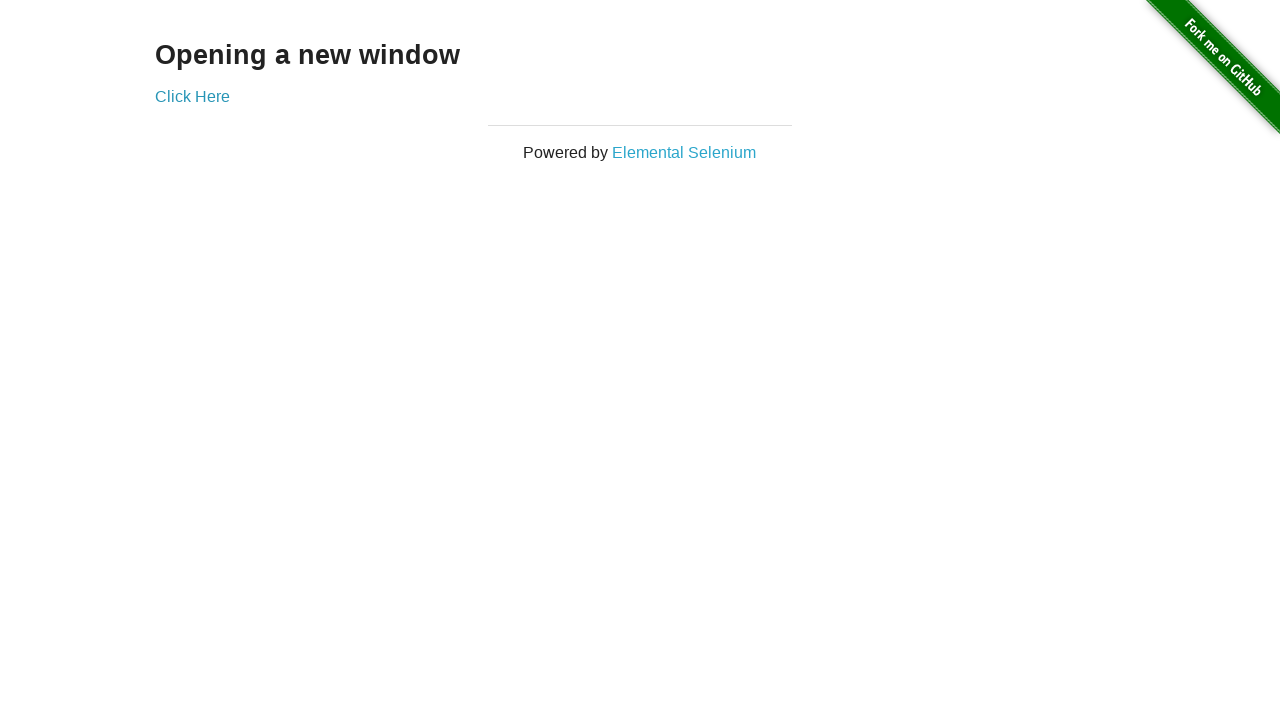

Captured new browser window/tab reference
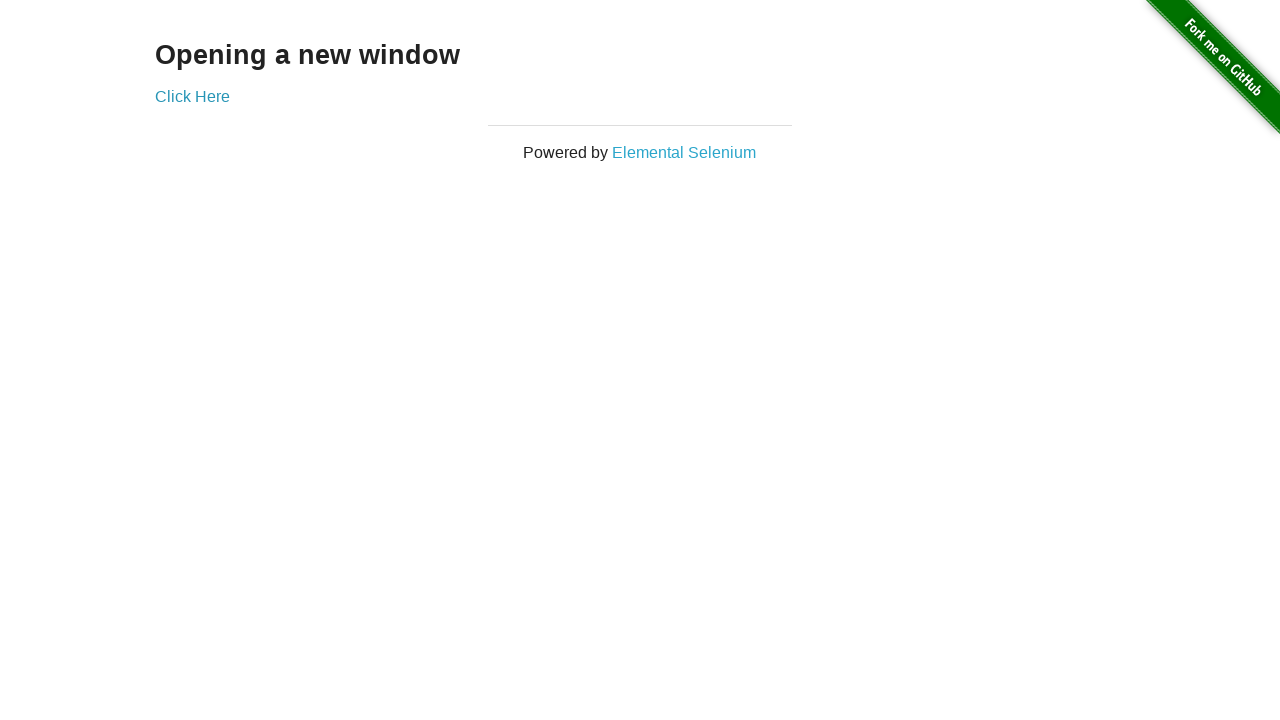

New page finished loading
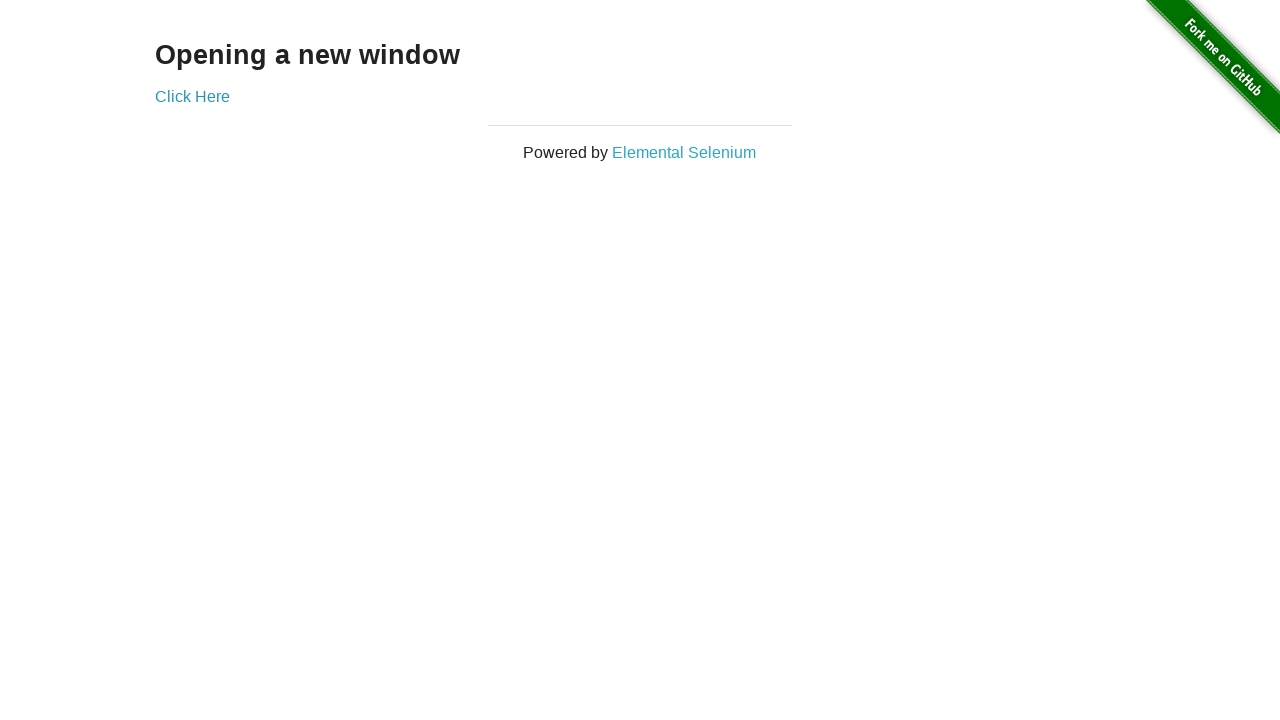

Header element appeared in new window
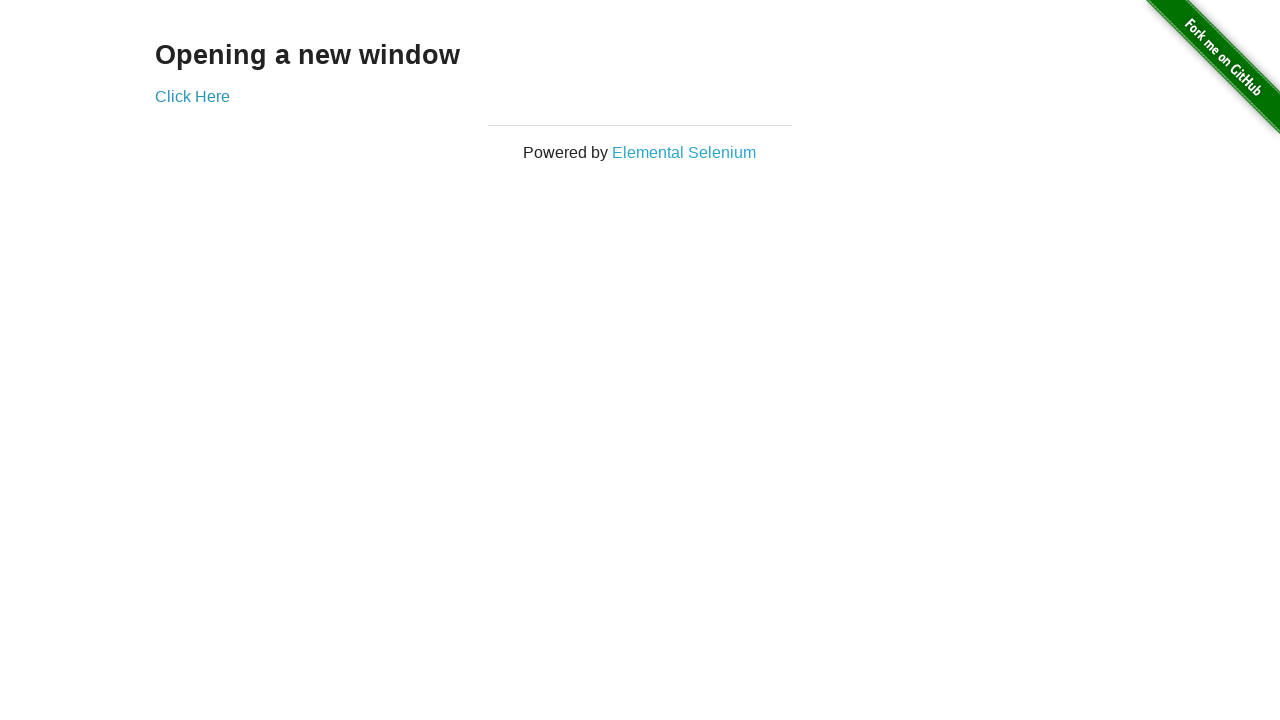

Read header text from new window: 'New Window'
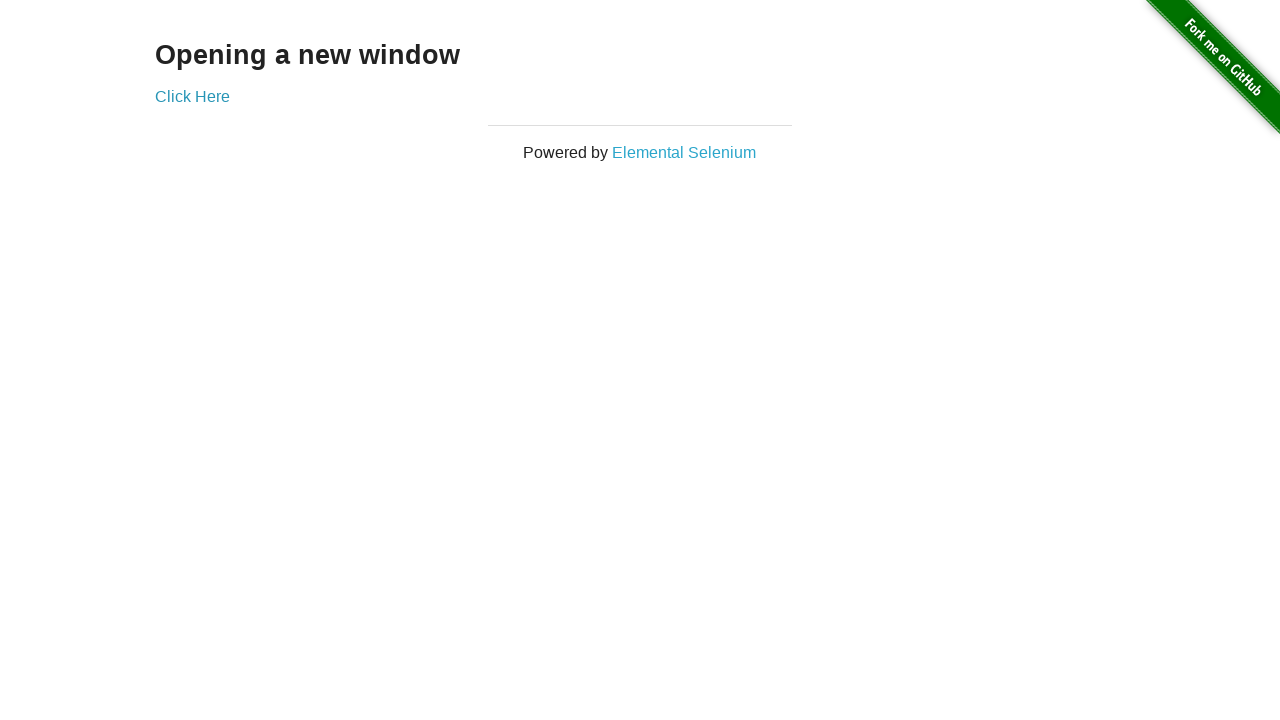

Closed new browser window and switched back to original window
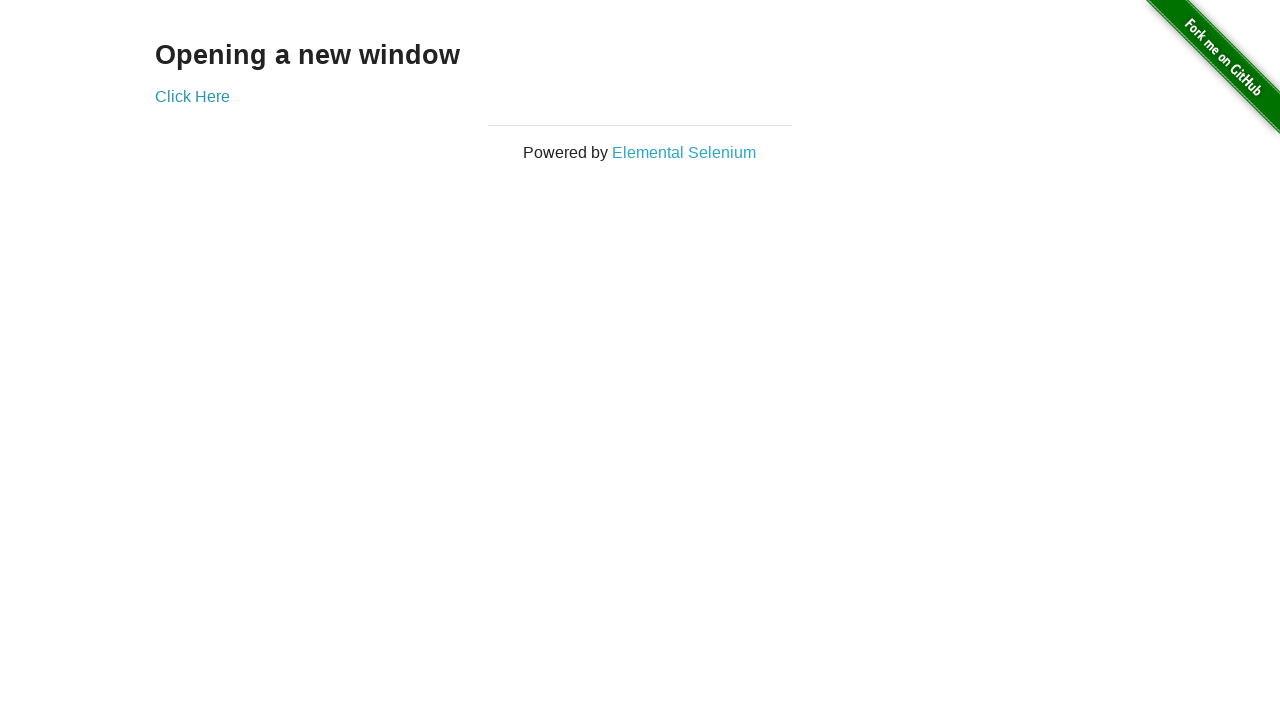

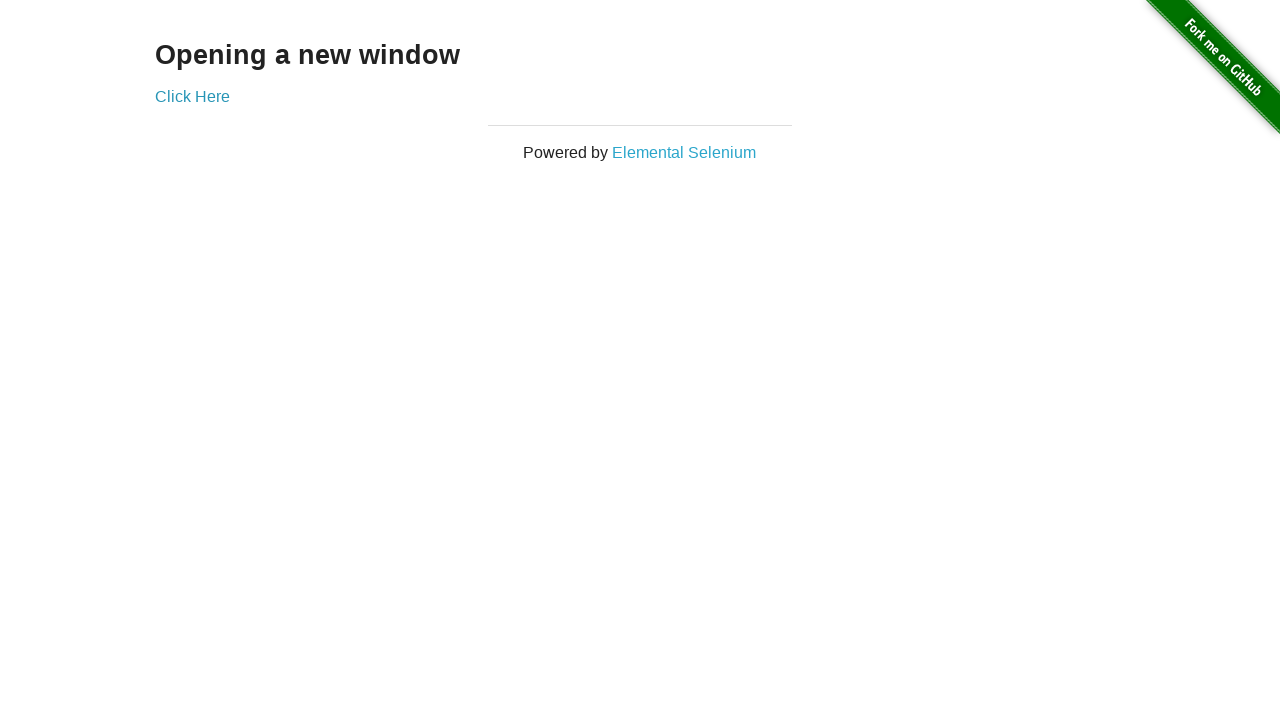